Tests countdown timer functionality by verifying the countdown reaches "00" seconds

Starting URL: https://automationfc.github.io/fluent-wait/

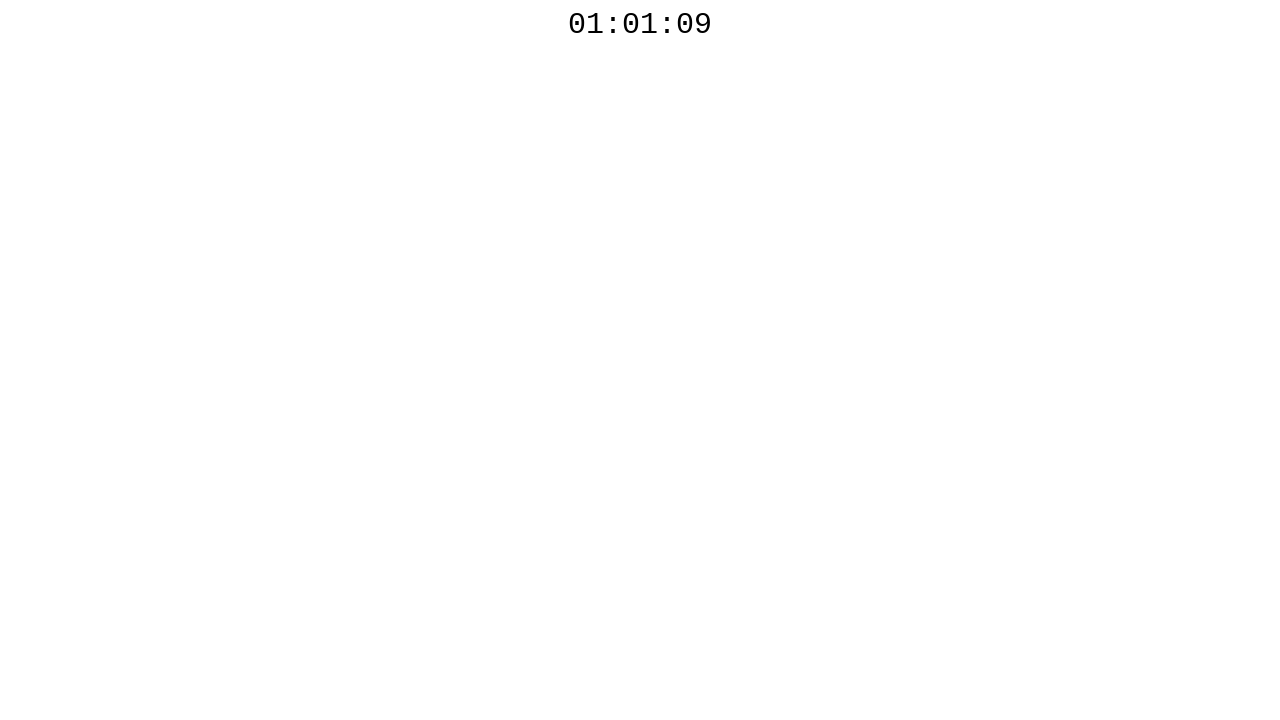

Countdown timer element loaded and became visible
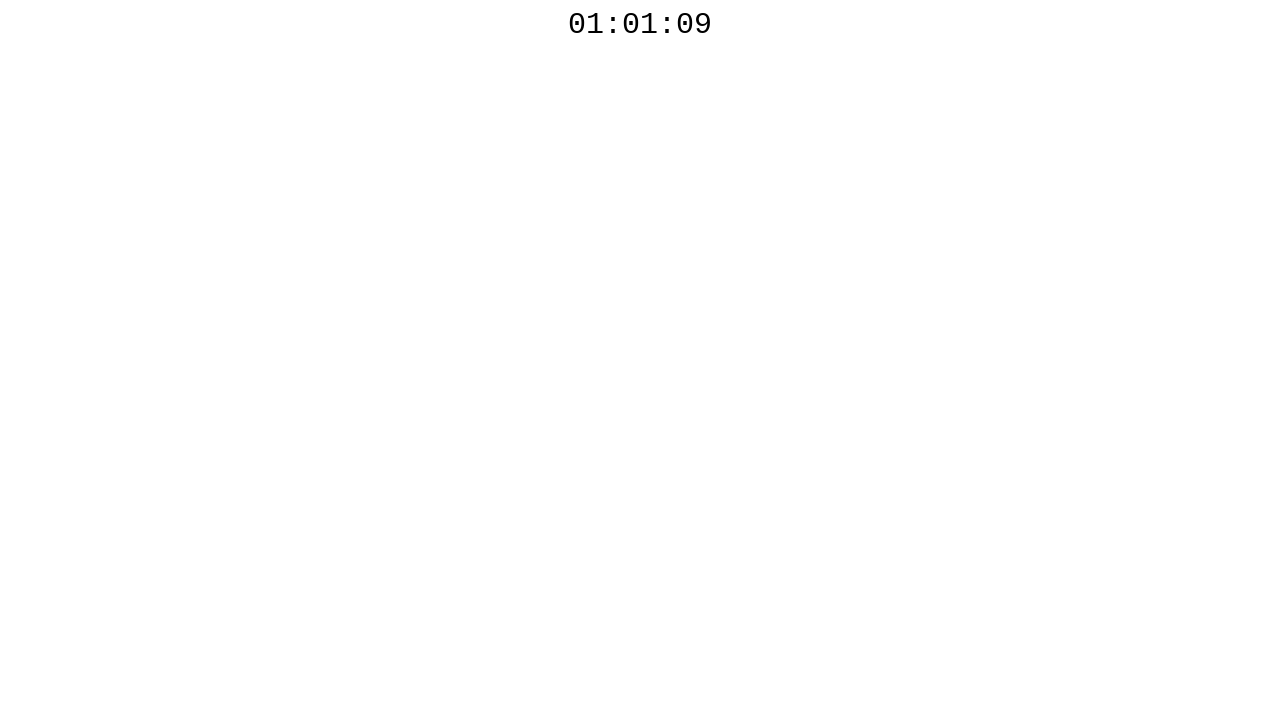

Countdown timer reached '00' seconds
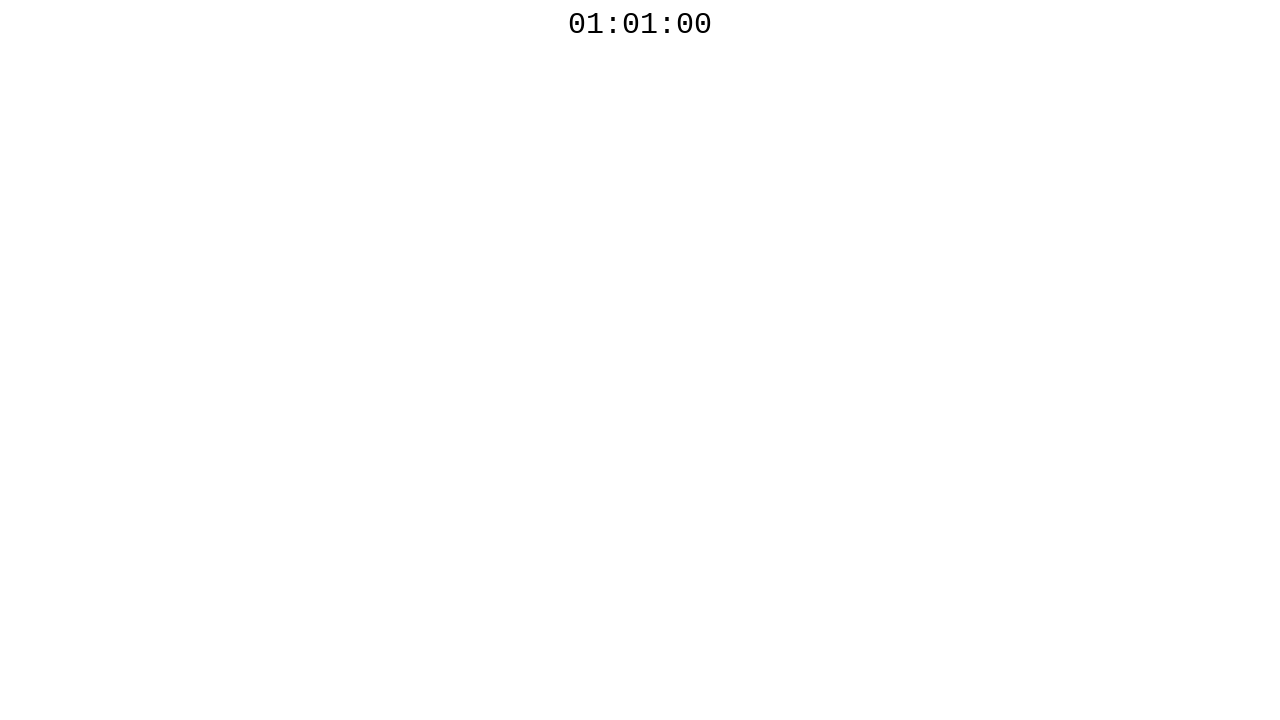

Verified countdown timer text ends with '00'
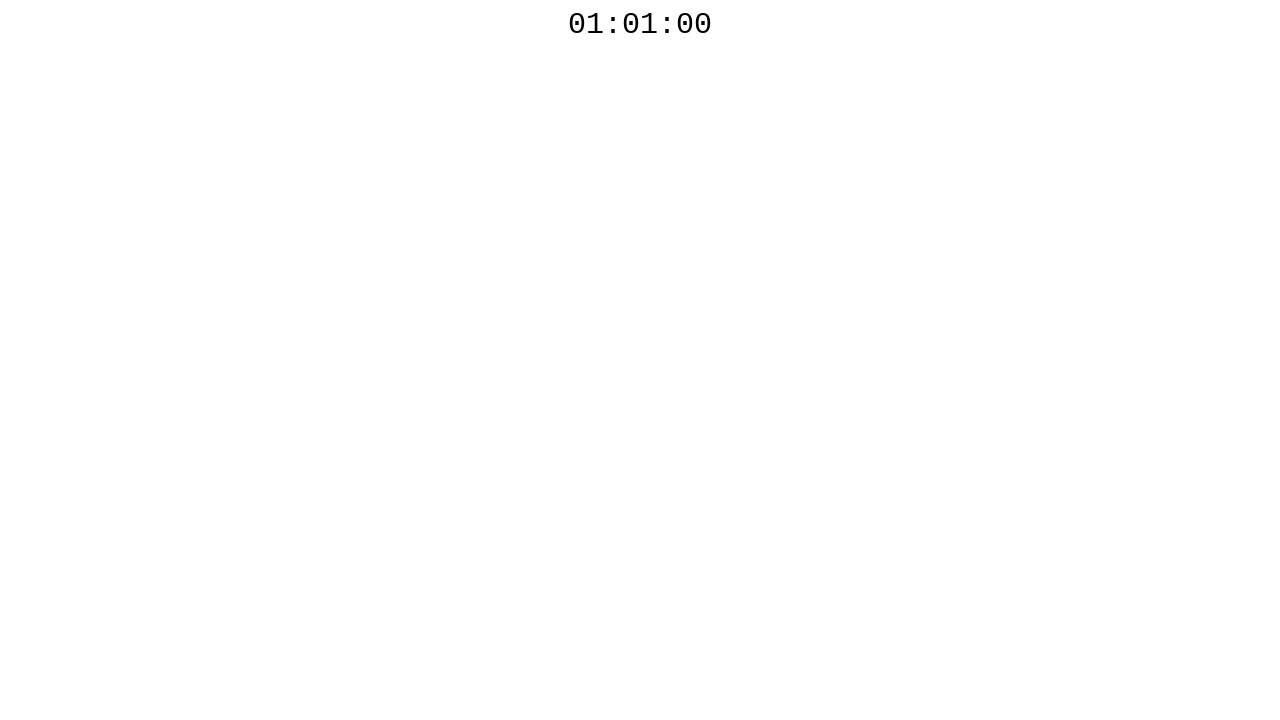

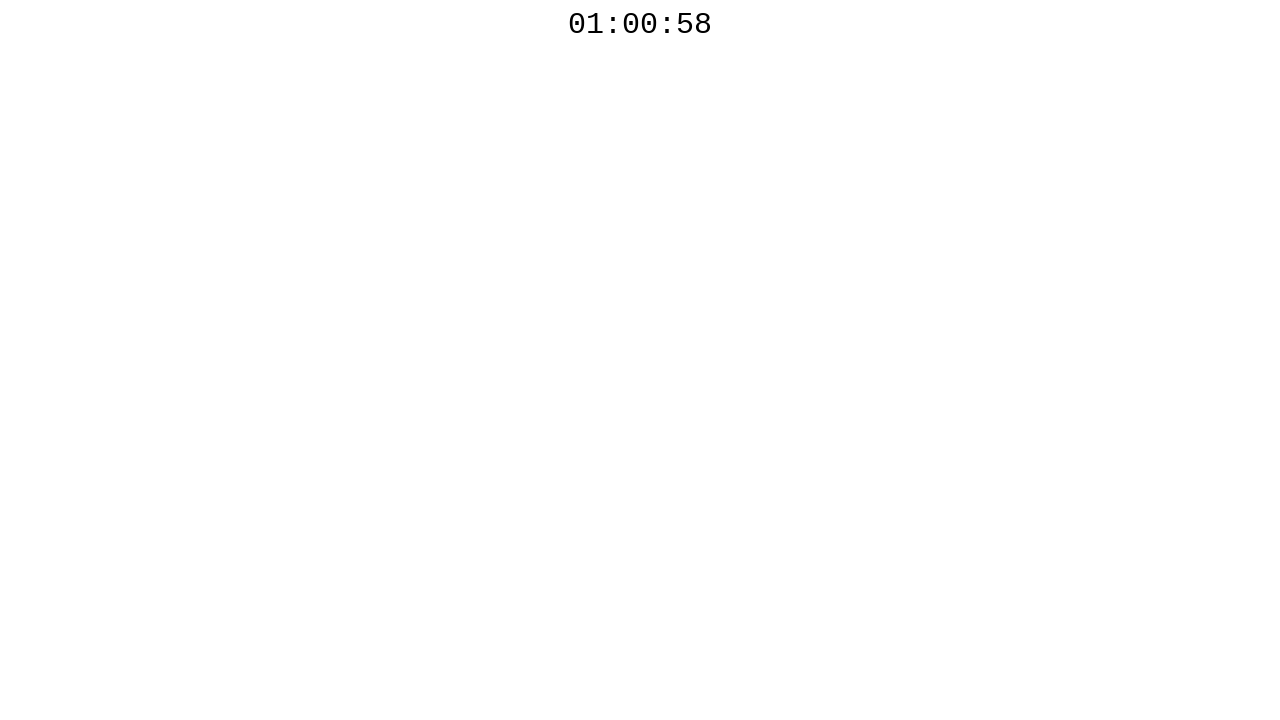